Tests the age page form by entering a name and age, submitting the form, and verifying the result message

Starting URL: https://kristinek.github.io/site/examples/age.html

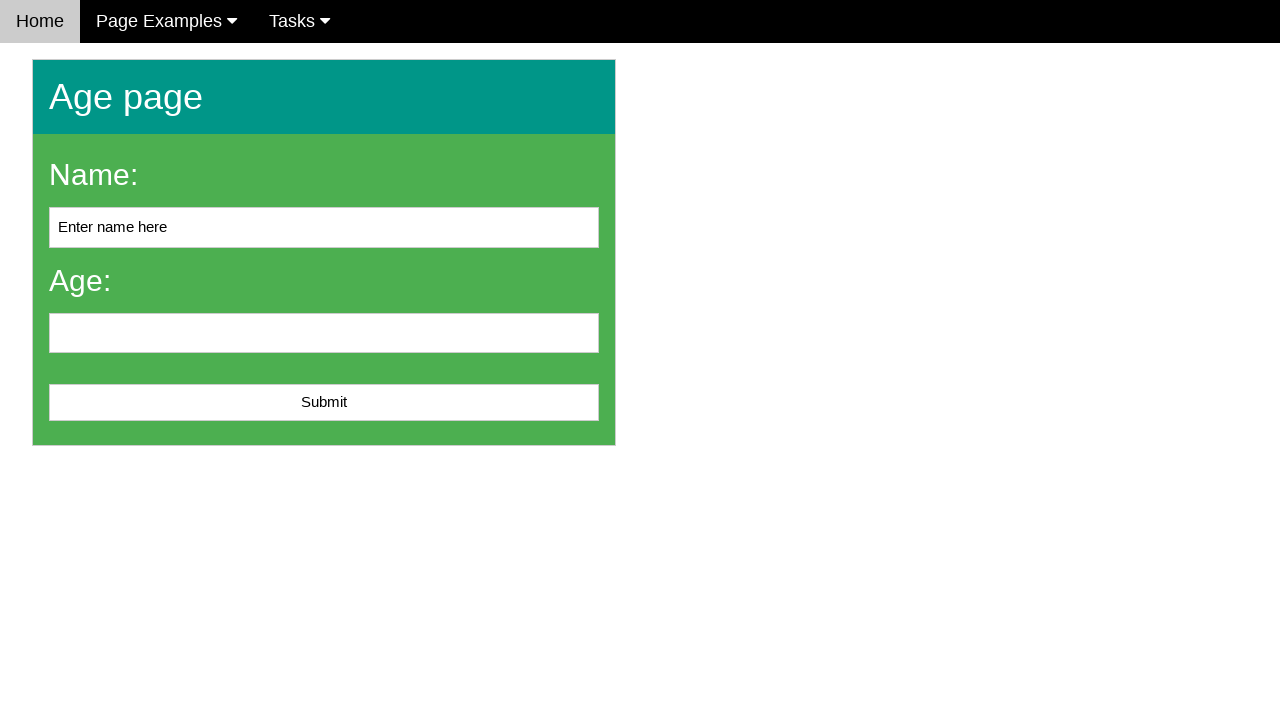

Filled name field with 'John' on #name
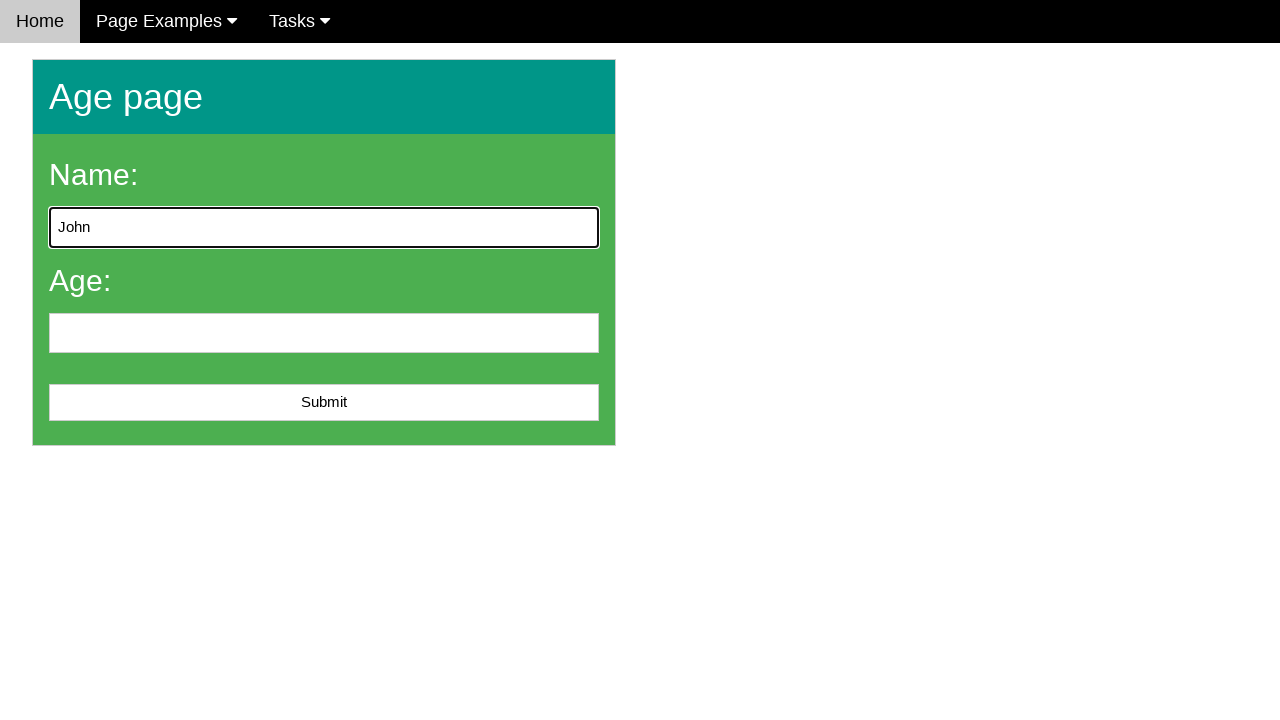

Filled age field with '25' on #age
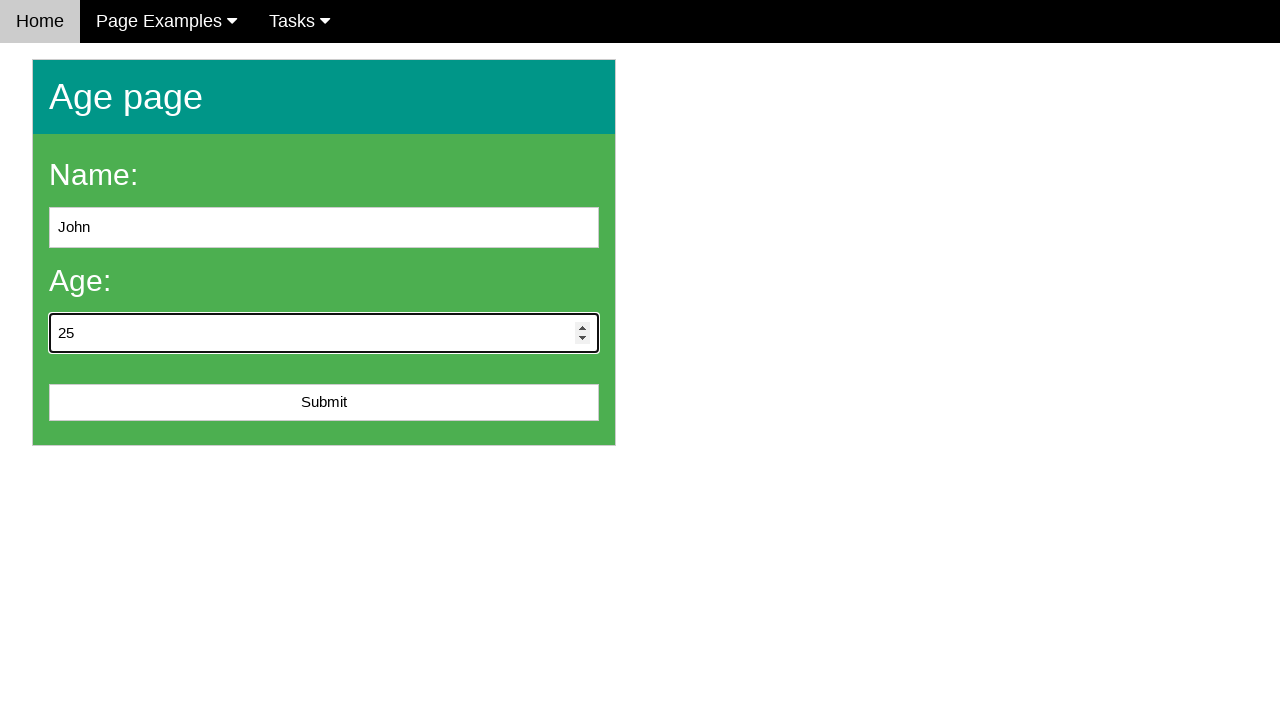

Clicked submit button to submit the age form at (324, 403) on #submit
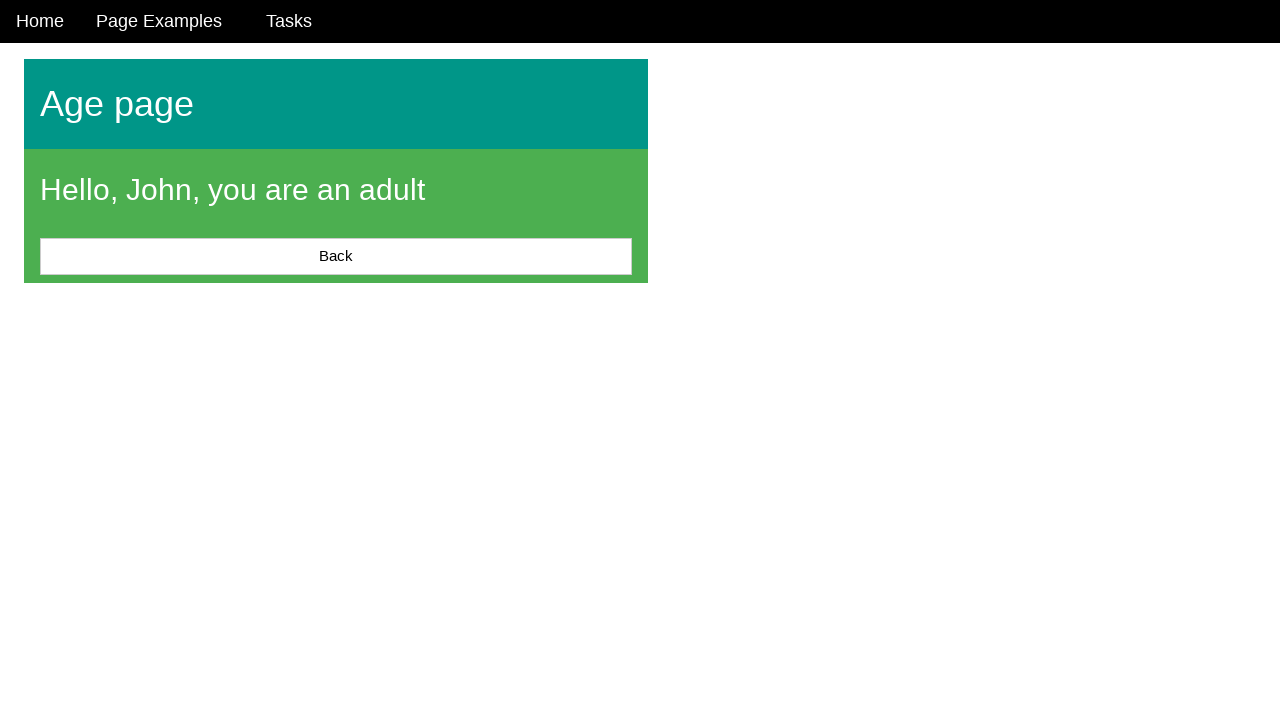

Located the result message element
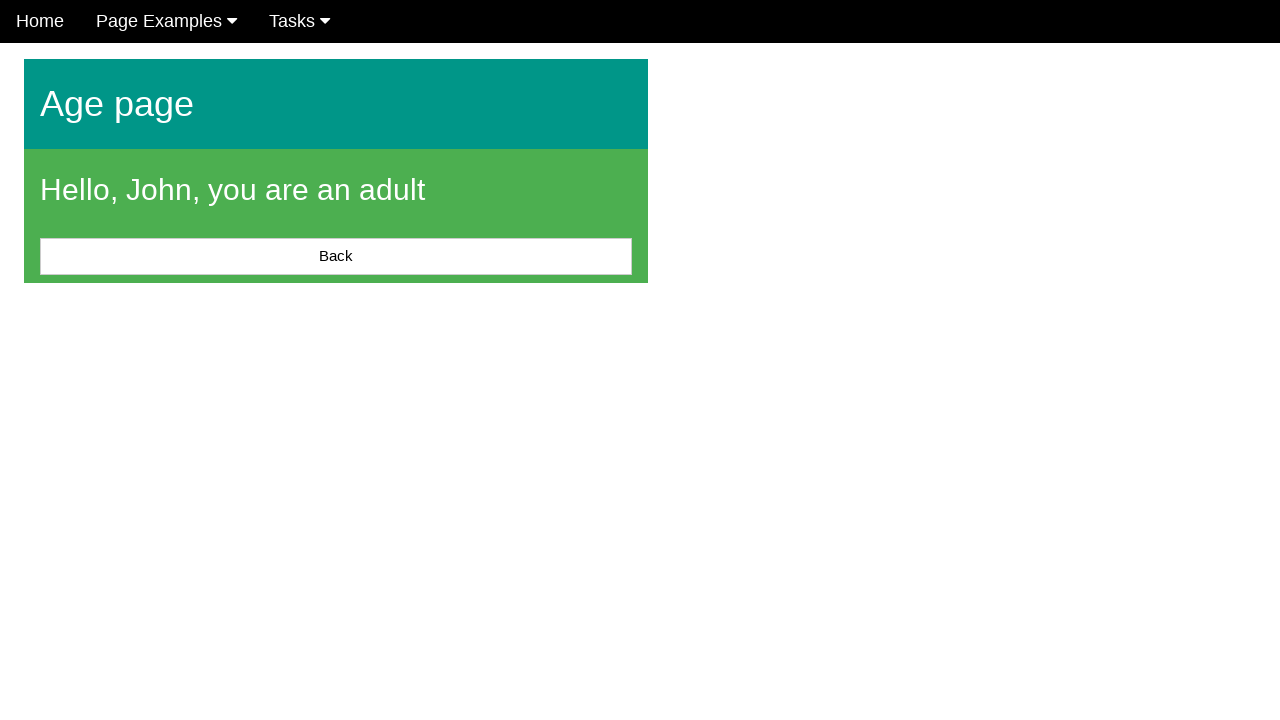

Waited for the result message to appear
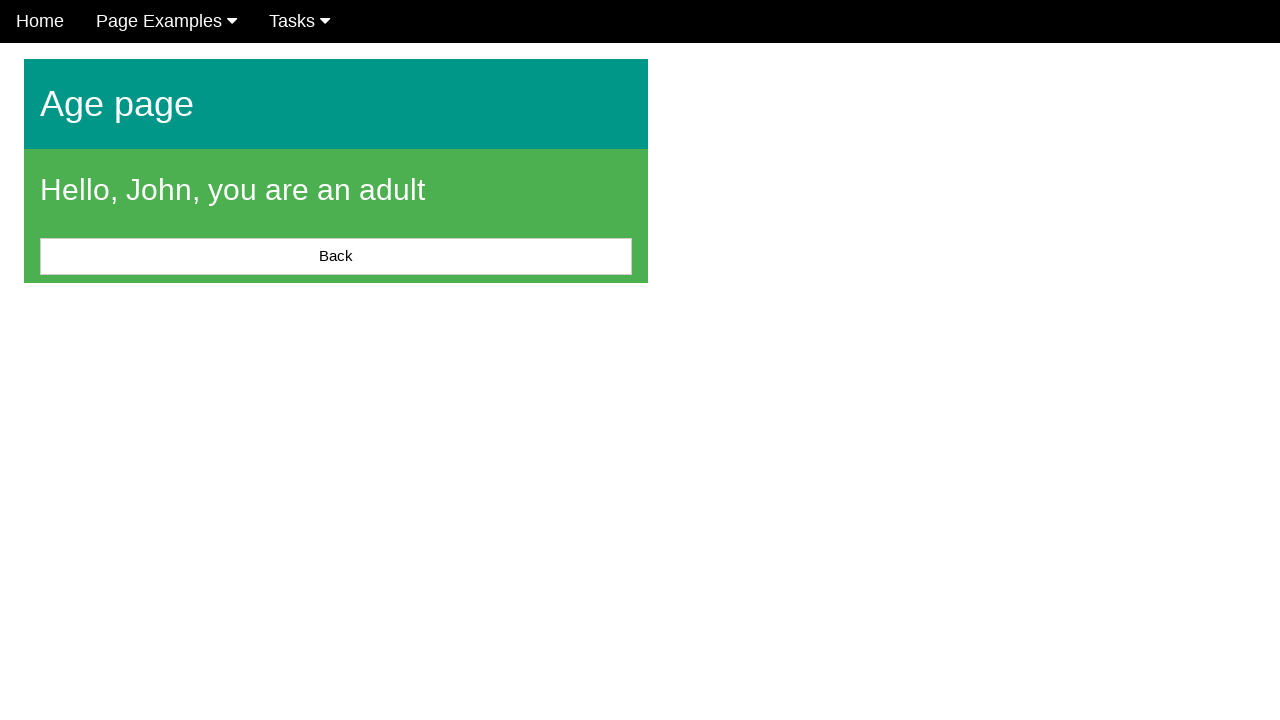

Verified that 'John' is present in the result message
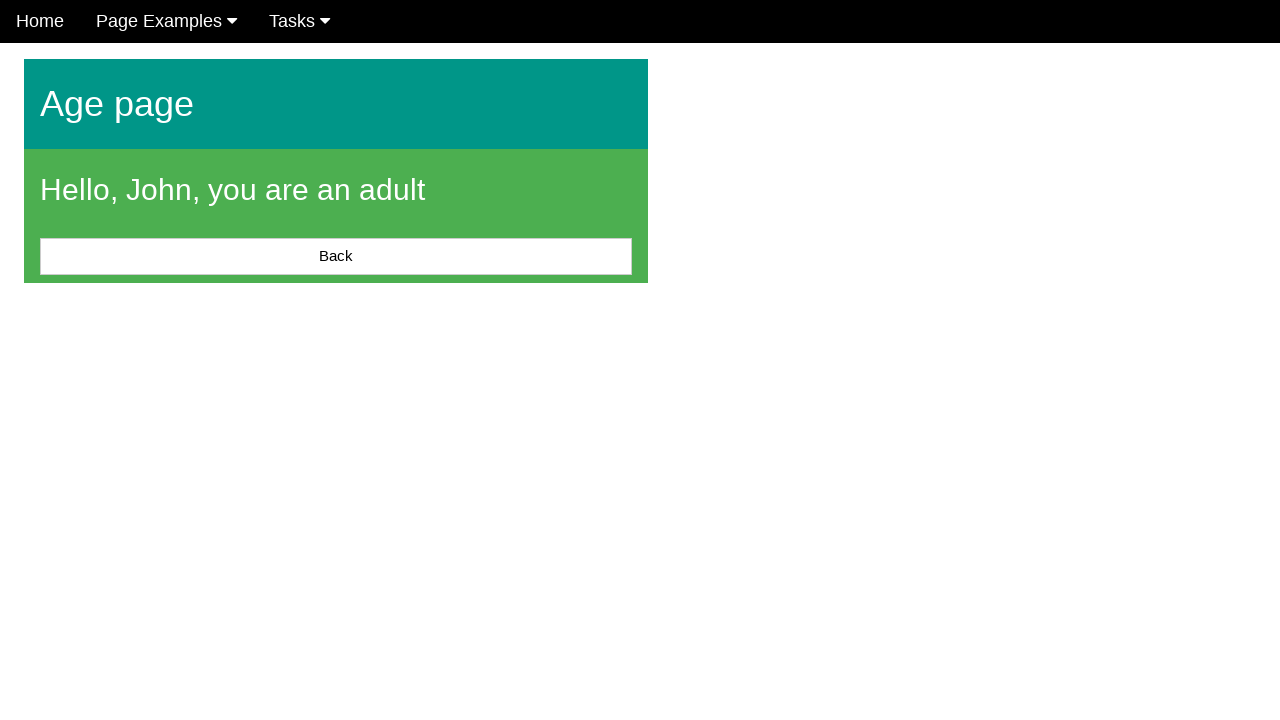

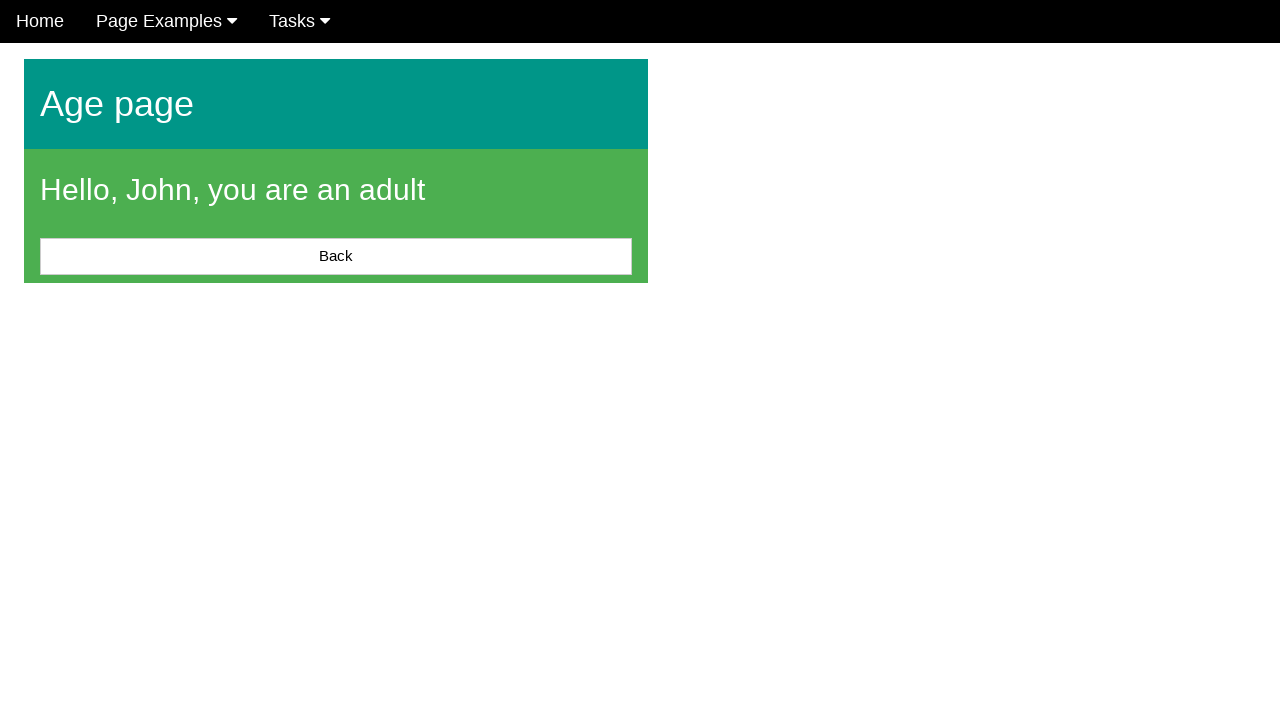